Tests e-commerce search and add-to-cart functionality by searching for products containing "ca", verifying 4 results appear, and adding items to the cart both by index and by product name (Cashews).

Starting URL: https://rahulshettyacademy.com/seleniumPractise/#/

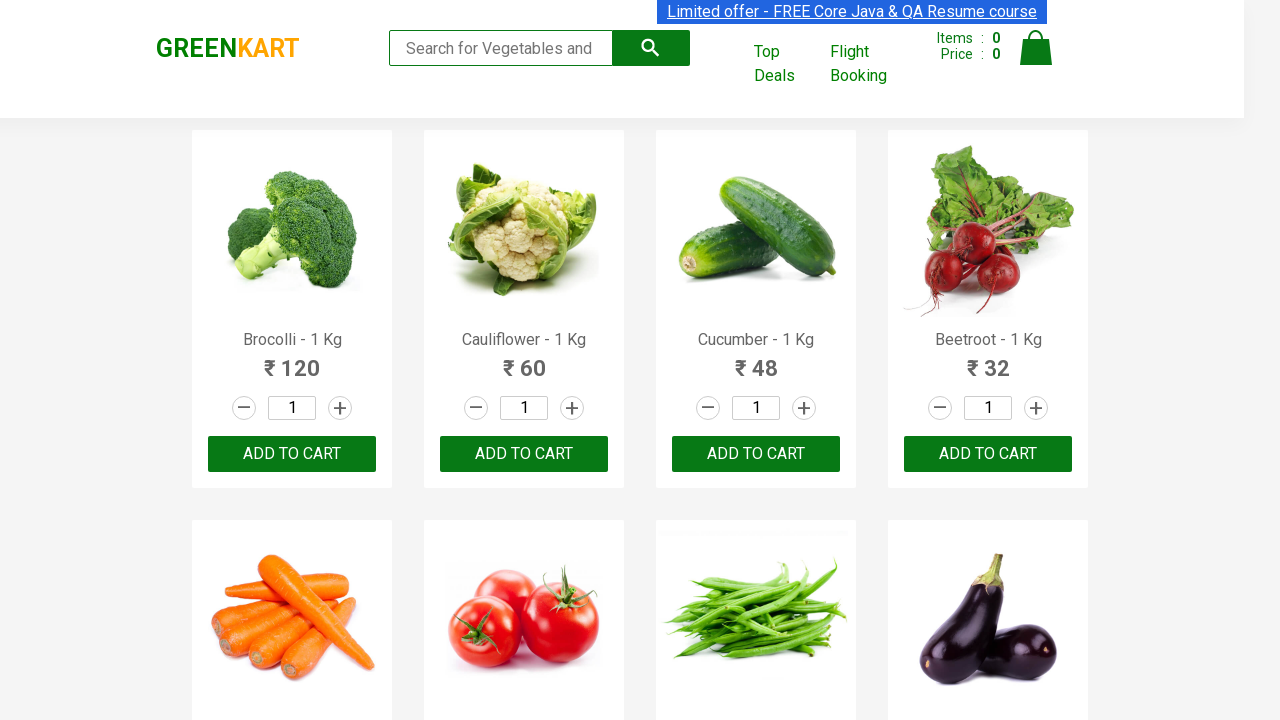

Filled search field with 'ca' on .search-keyword
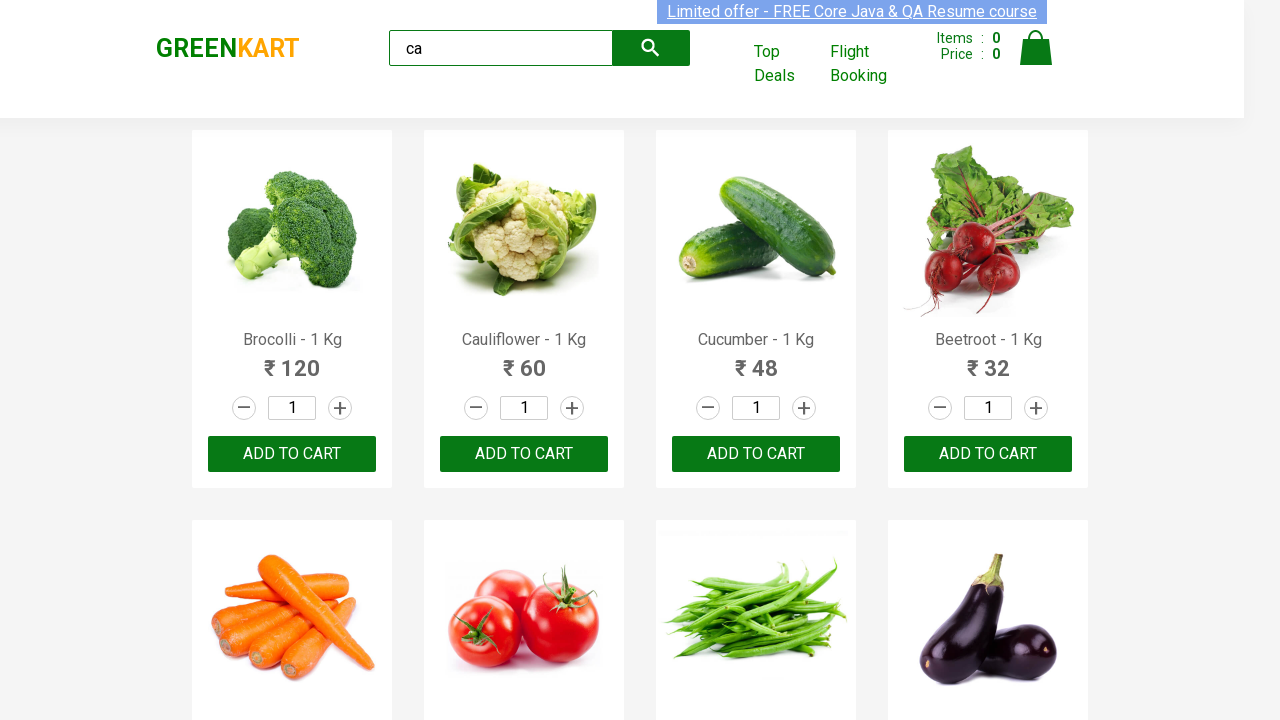

Waited 2 seconds for products to load
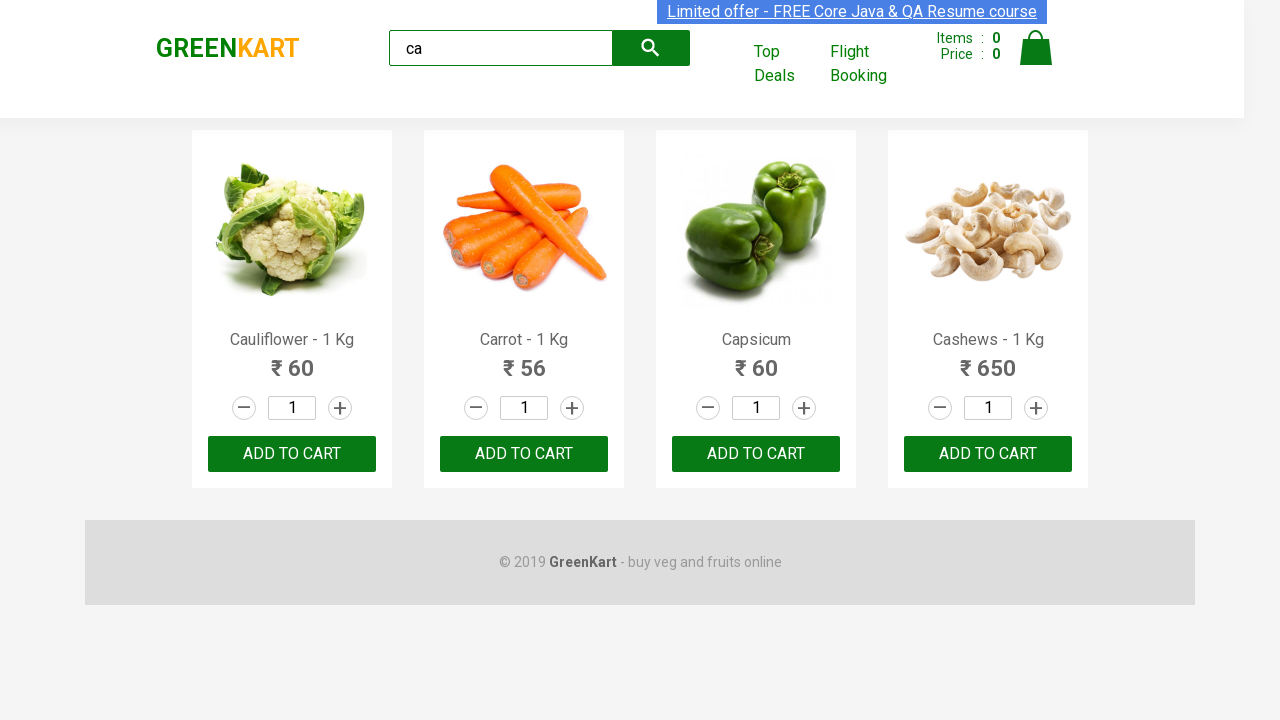

Verified 4 products are displayed
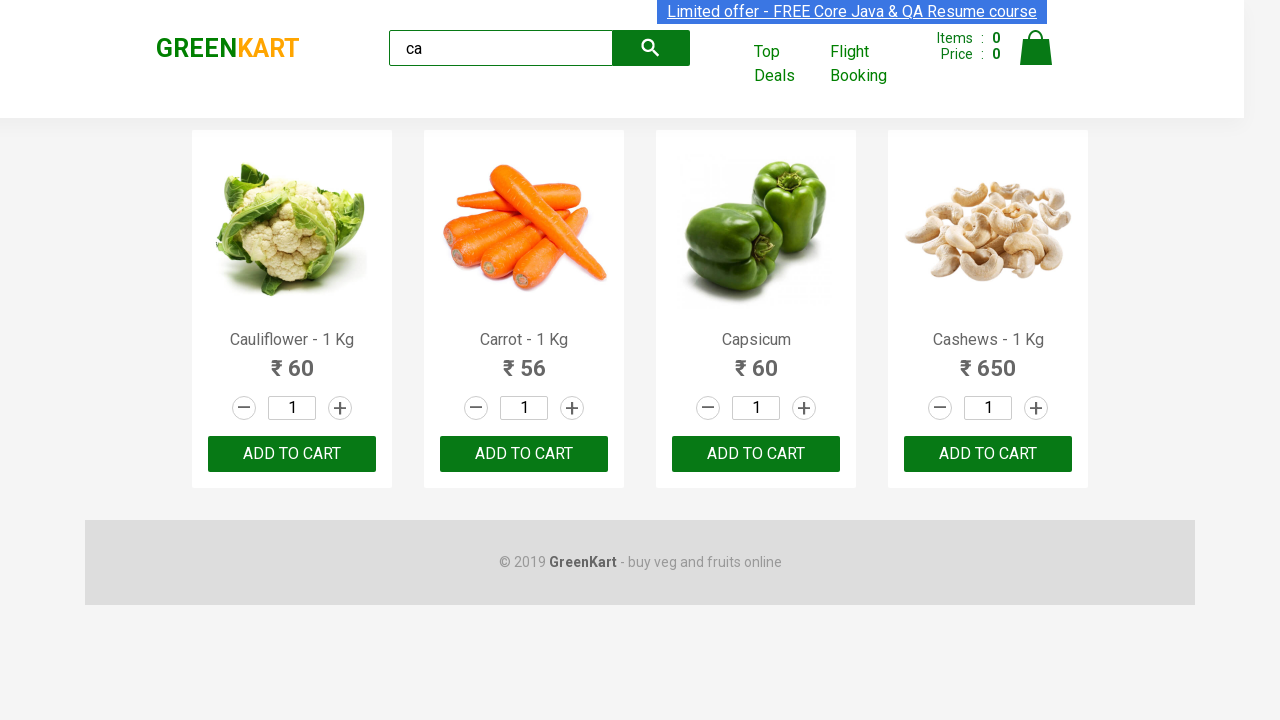

Clicked ADD TO CART on the 3rd product (index 2) at (756, 454) on .products .product >> nth=2 >> text=ADD TO CART
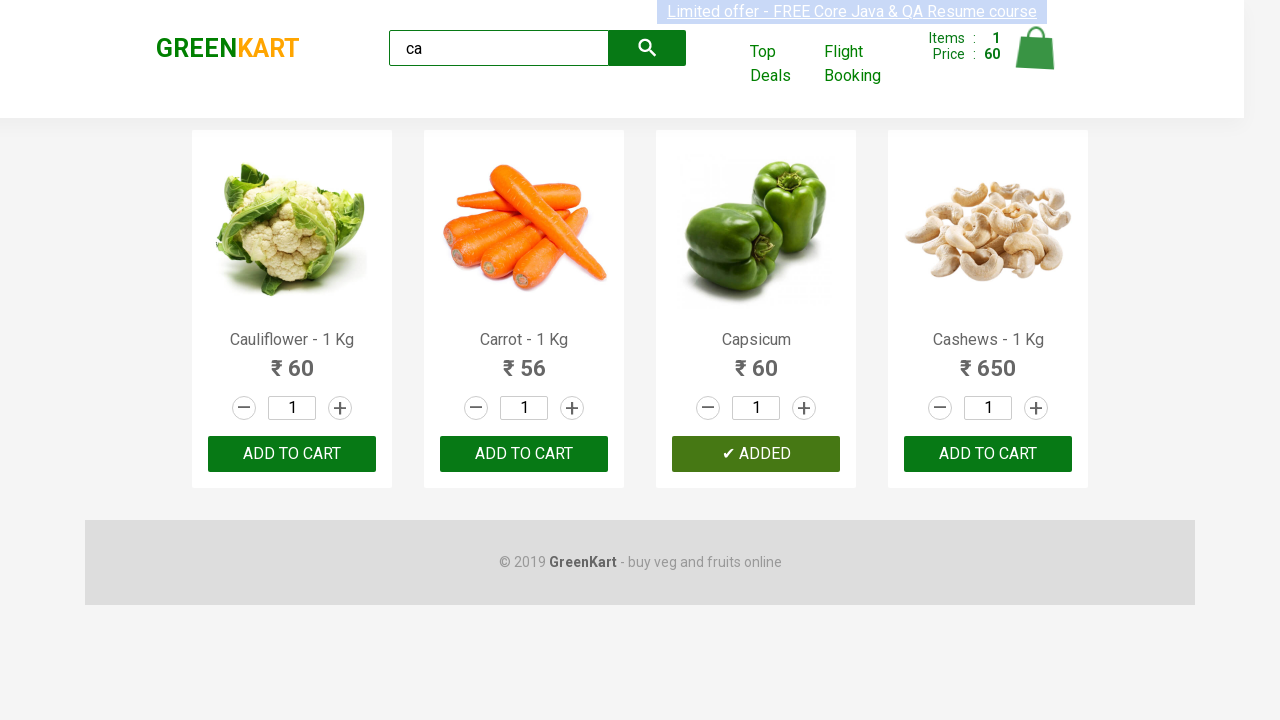

Found and clicked ADD TO CART for Cashews product at (988, 454) on .products .product >> nth=3 >> button
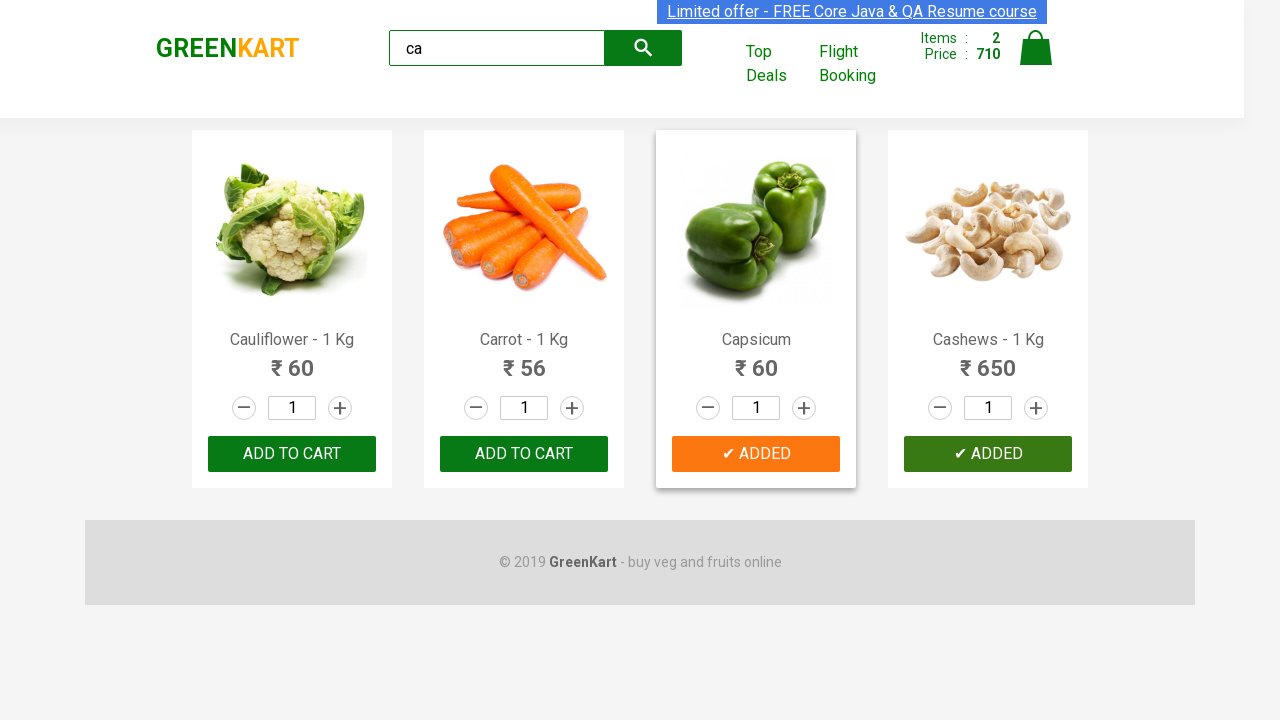

Retrieved brand text: GREENKART
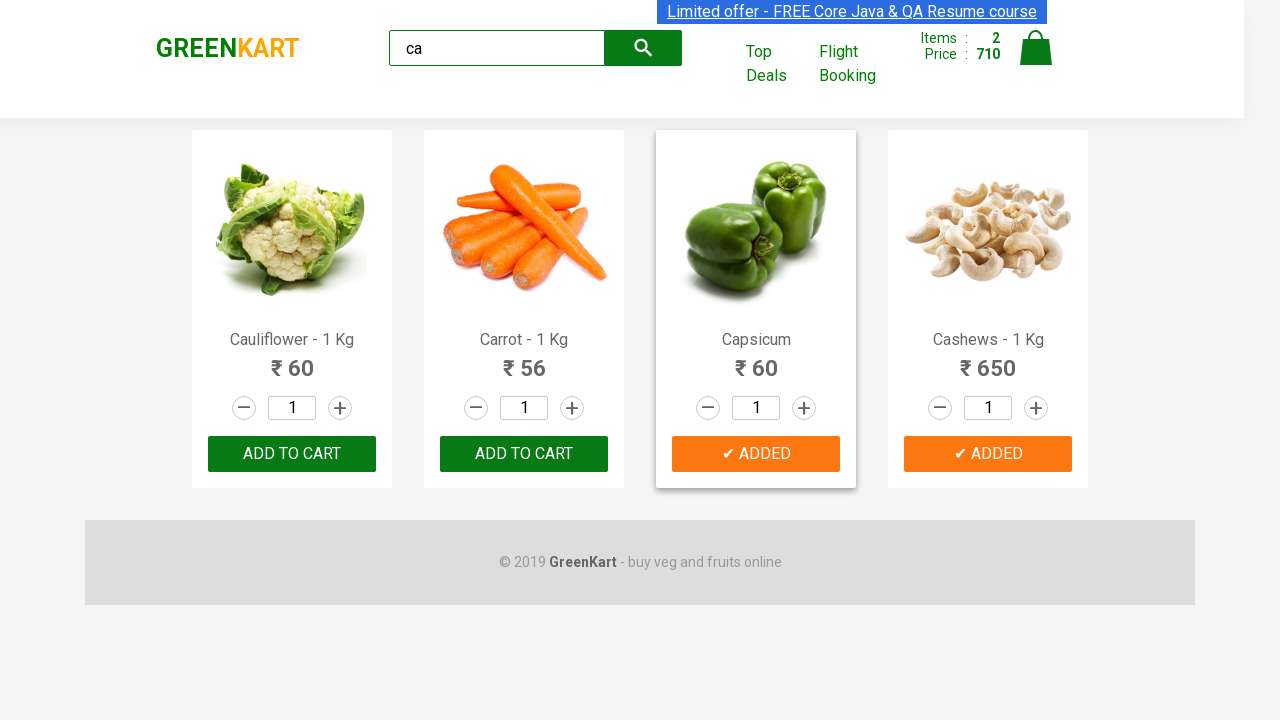

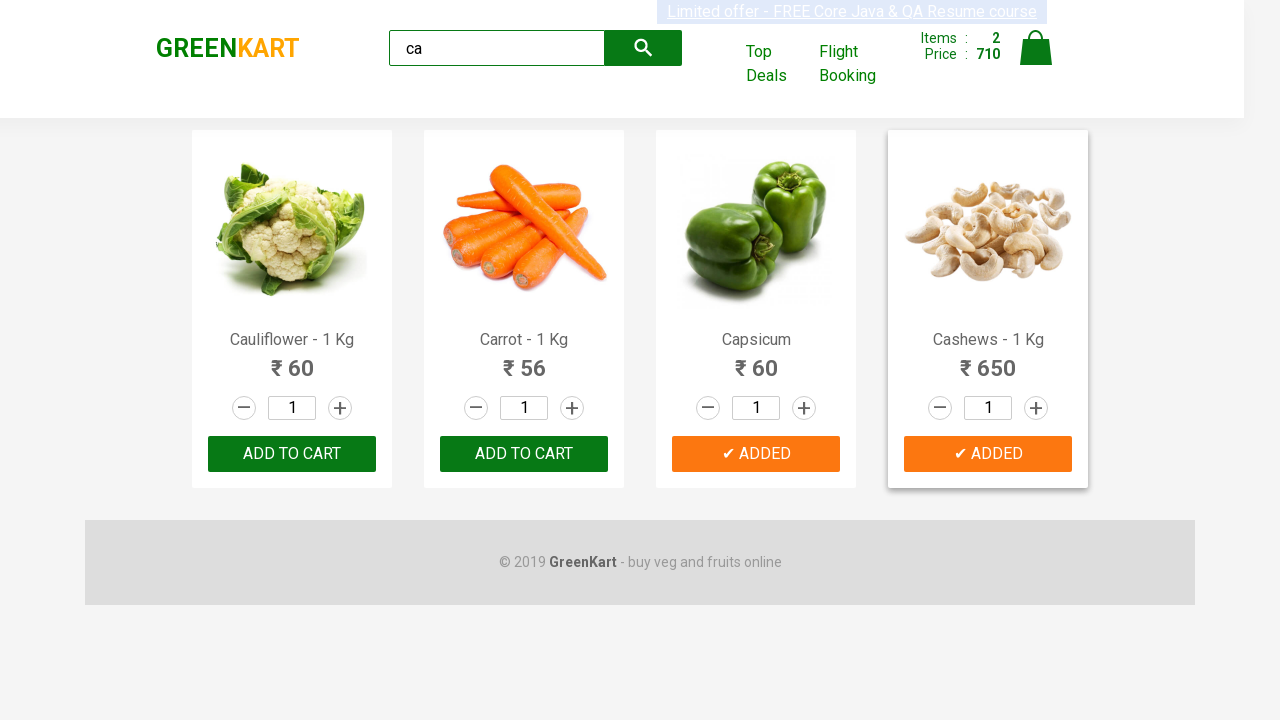